Automates filling a multi-step form with personal information, address details, and payment data across three form pages

Starting URL: https://onfly-rpa-forms-62njbv2kbq-uc.a.run.app/

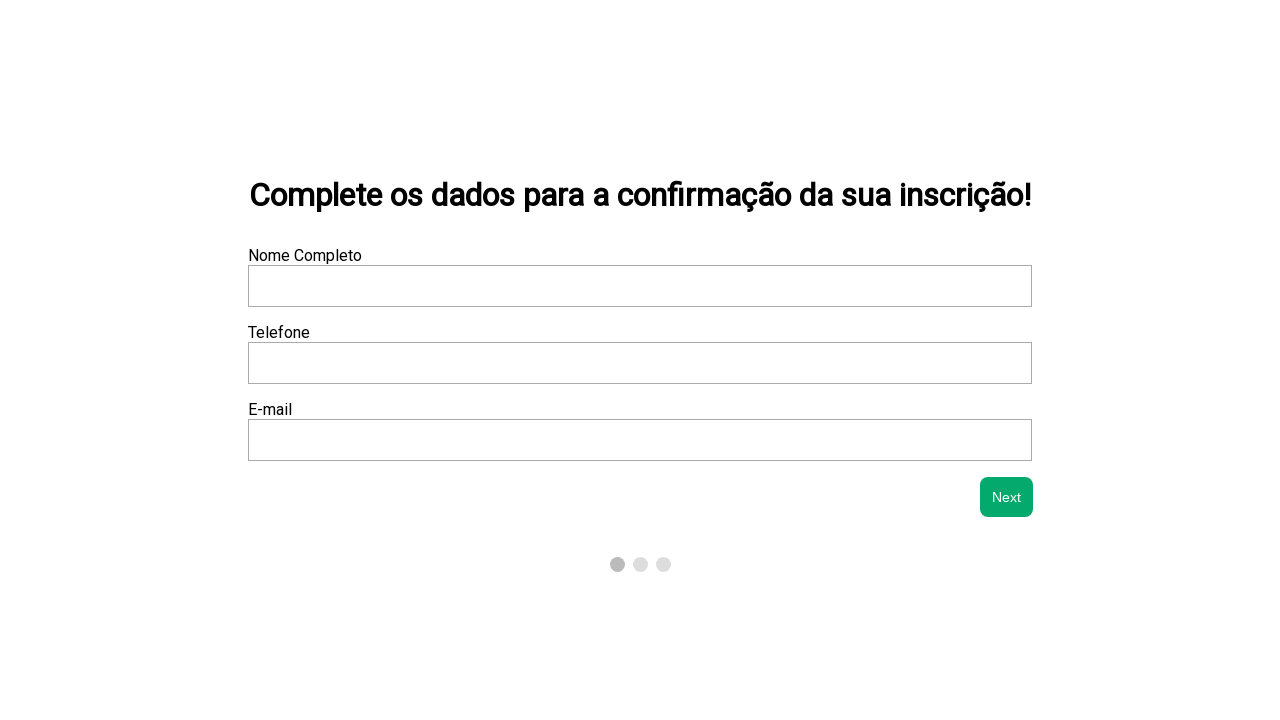

Filled 'Nome Completo' field with 'Eduardo Raphael Silva Damasceno' on //label[text()='Nome Completo']/following-sibling::input
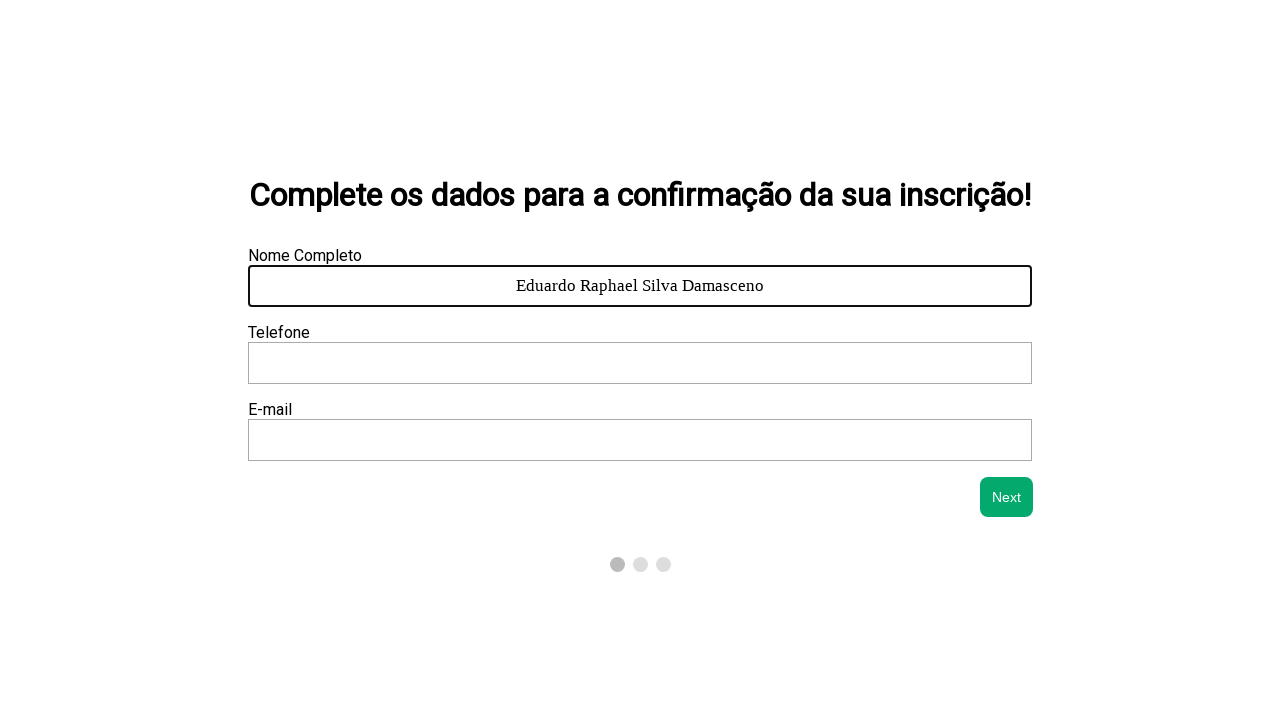

Filled 'Telefone' field with '(22) 99247-9791' on //label[text()='Telefone']/following-sibling::input
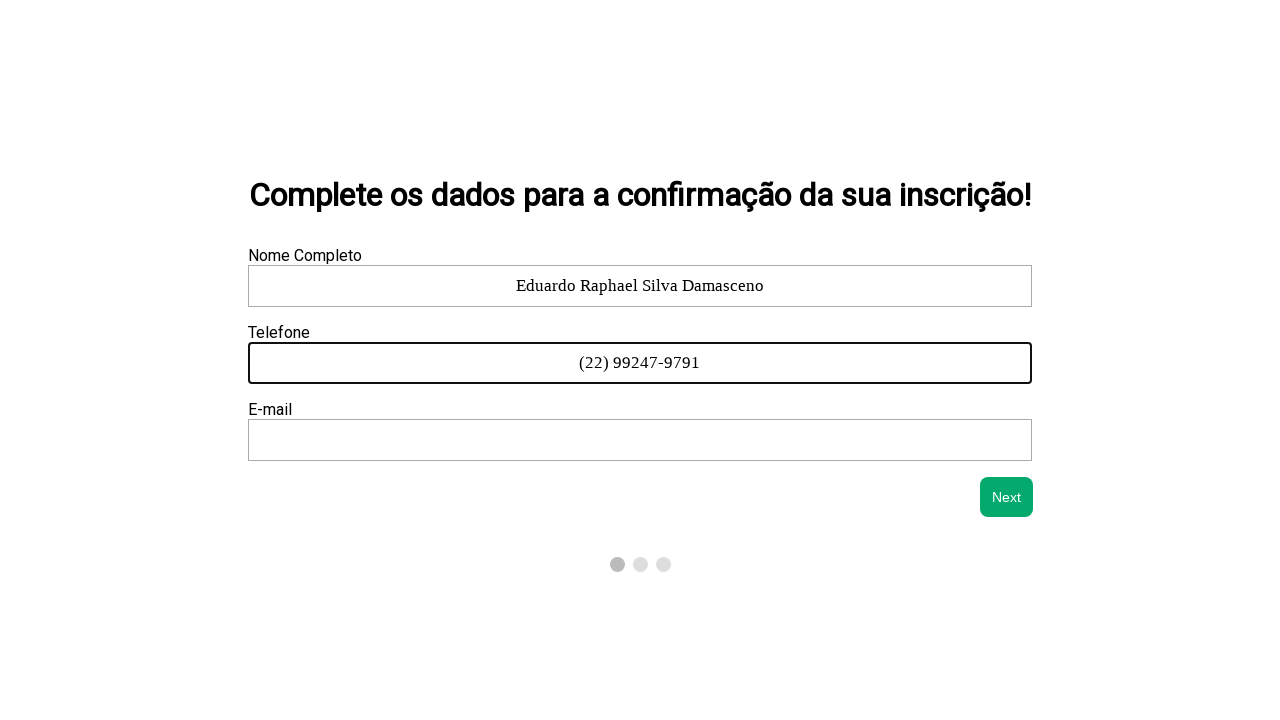

Filled 'E-mail' field with 'rdamasceno1852@gmail.com' on //label[text()='E-mail']/following-sibling::input
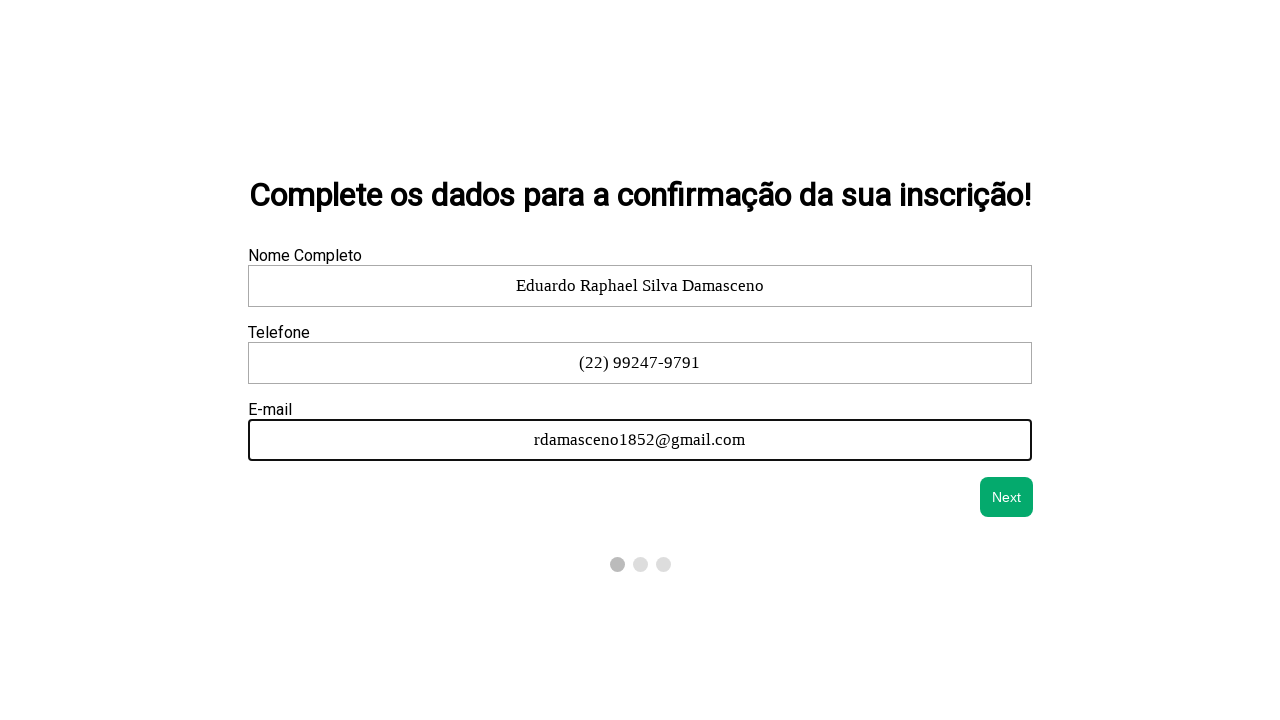

Clicked next button to proceed to address section at (1007, 497) on button#next-btn
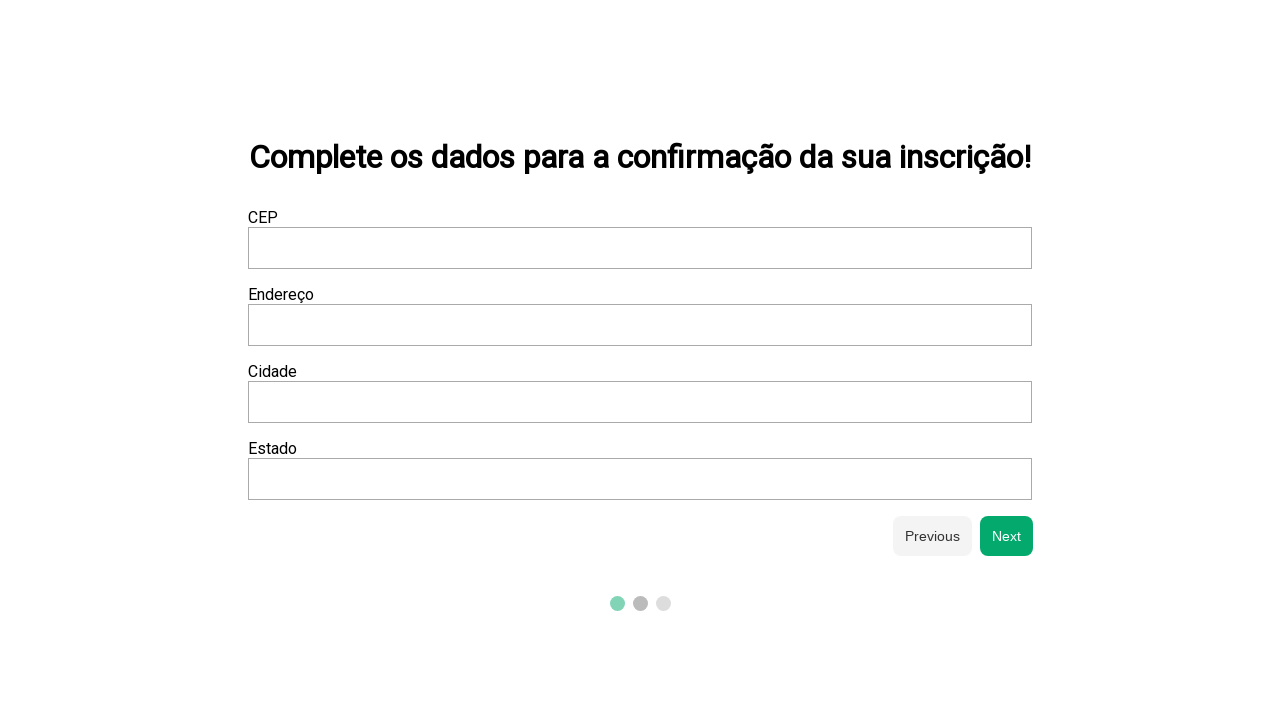

Filled 'CEP' field with '12345-678' on //label[text()='CEP']/following-sibling::input
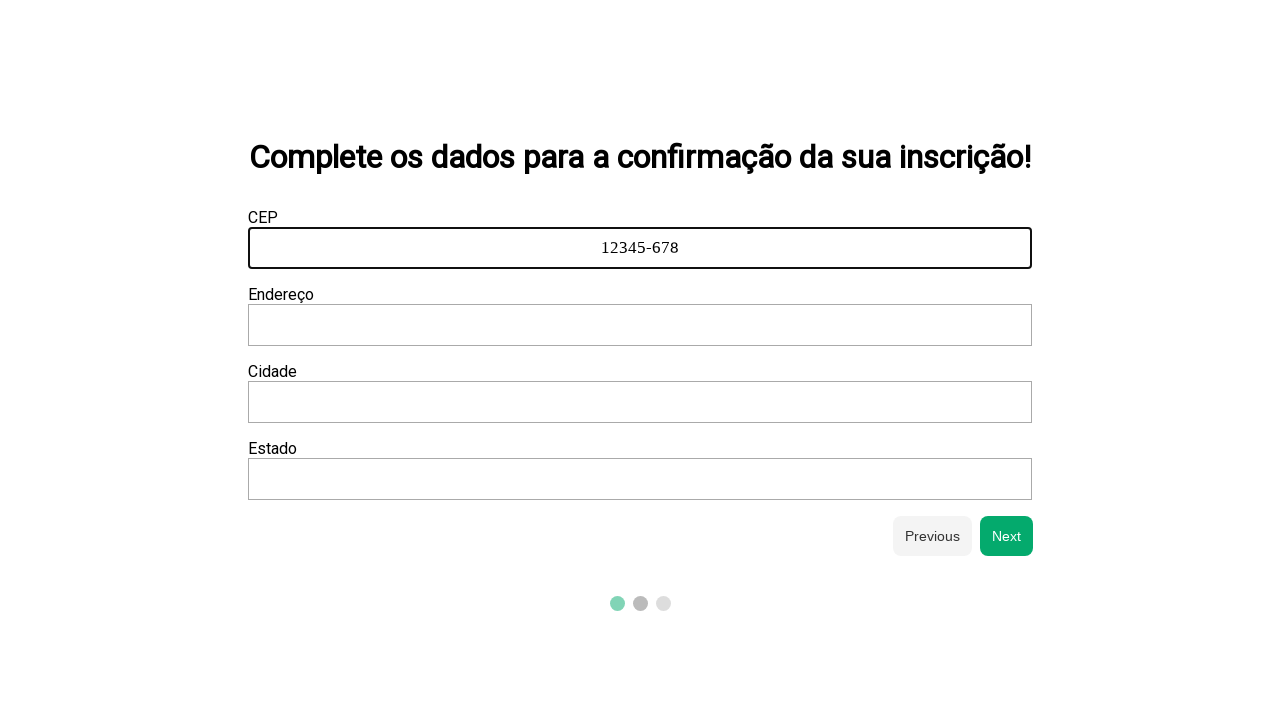

Filled 'Endereço' field with 'Rua Rio de Janeiro' on //label[text()='Endereço']/following-sibling::input
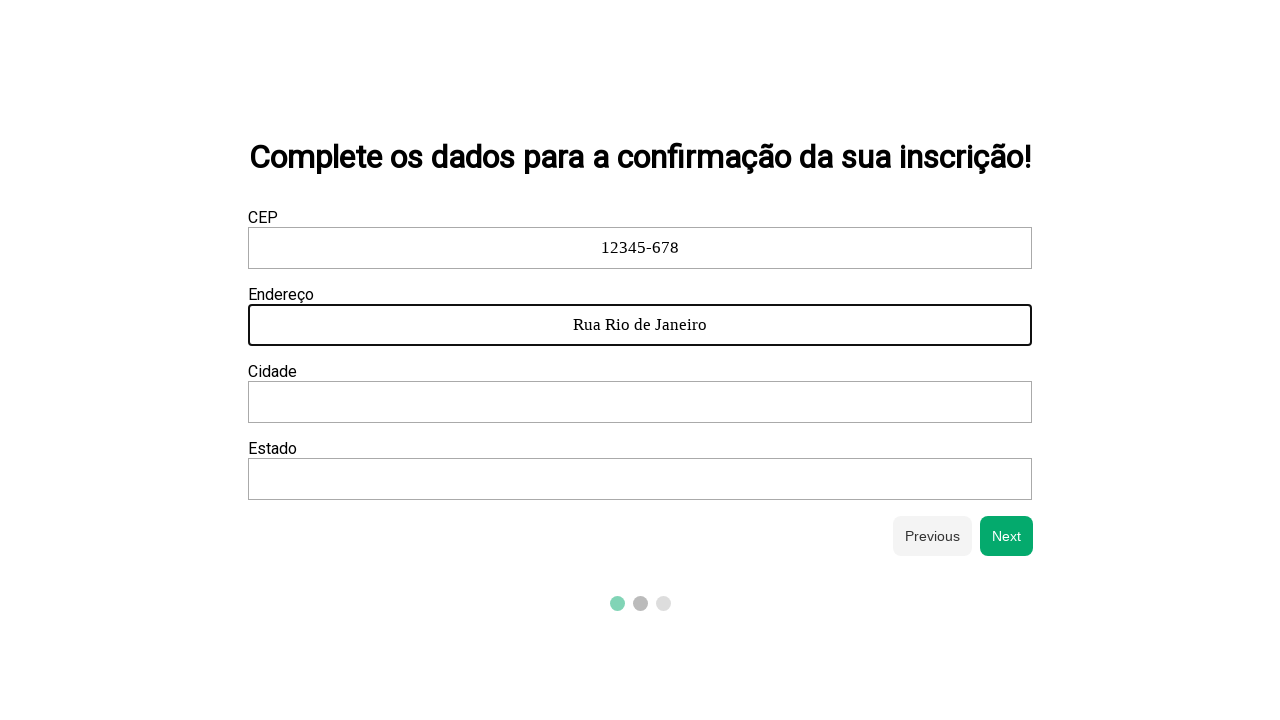

Filled 'Cidade' field with 'Belo Horizonte' on //label[text()='Cidade']/following-sibling::input
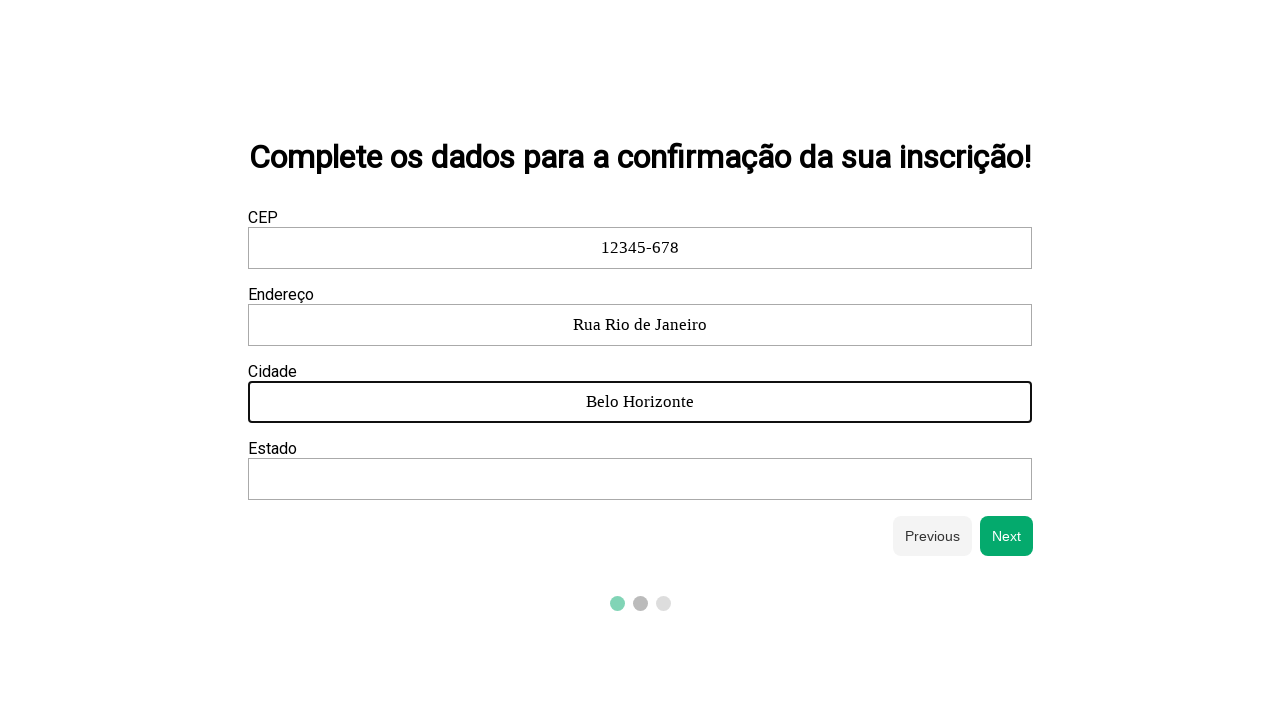

Filled 'Estado' field with 'MG' on //label[text()='Estado']/following-sibling::input
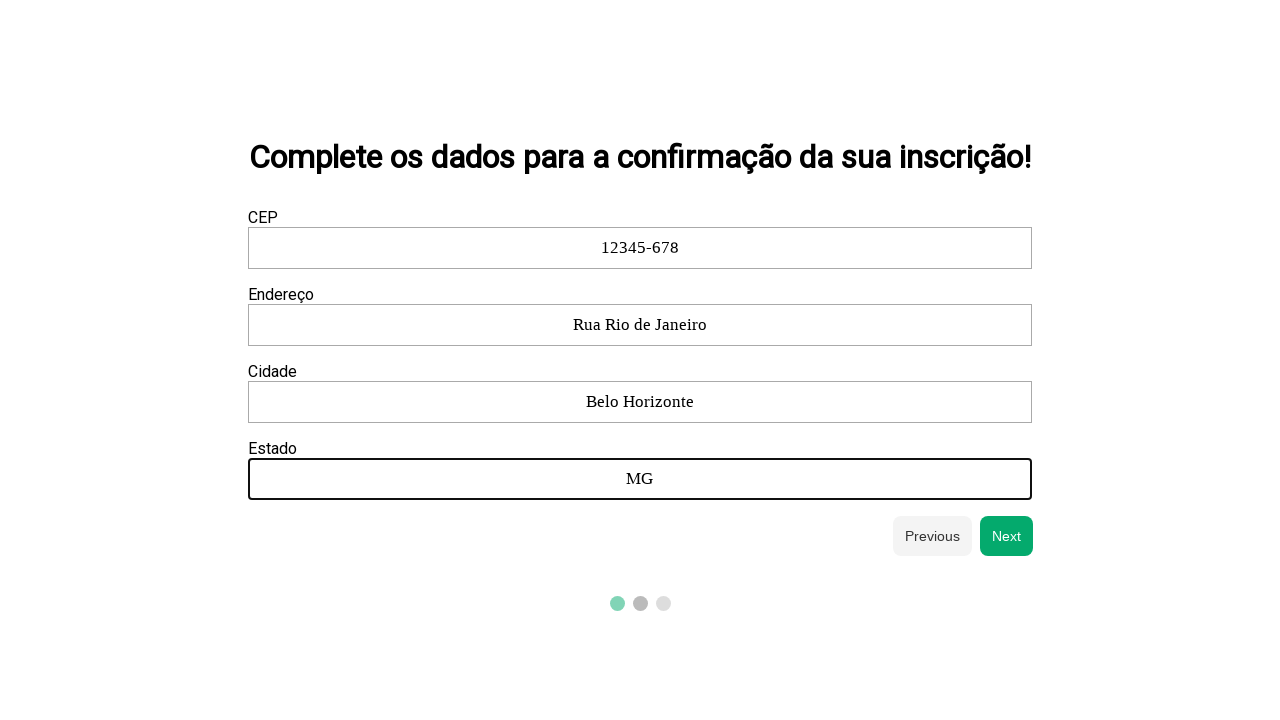

Clicked next button to proceed to payment section at (1007, 536) on button#next-btn
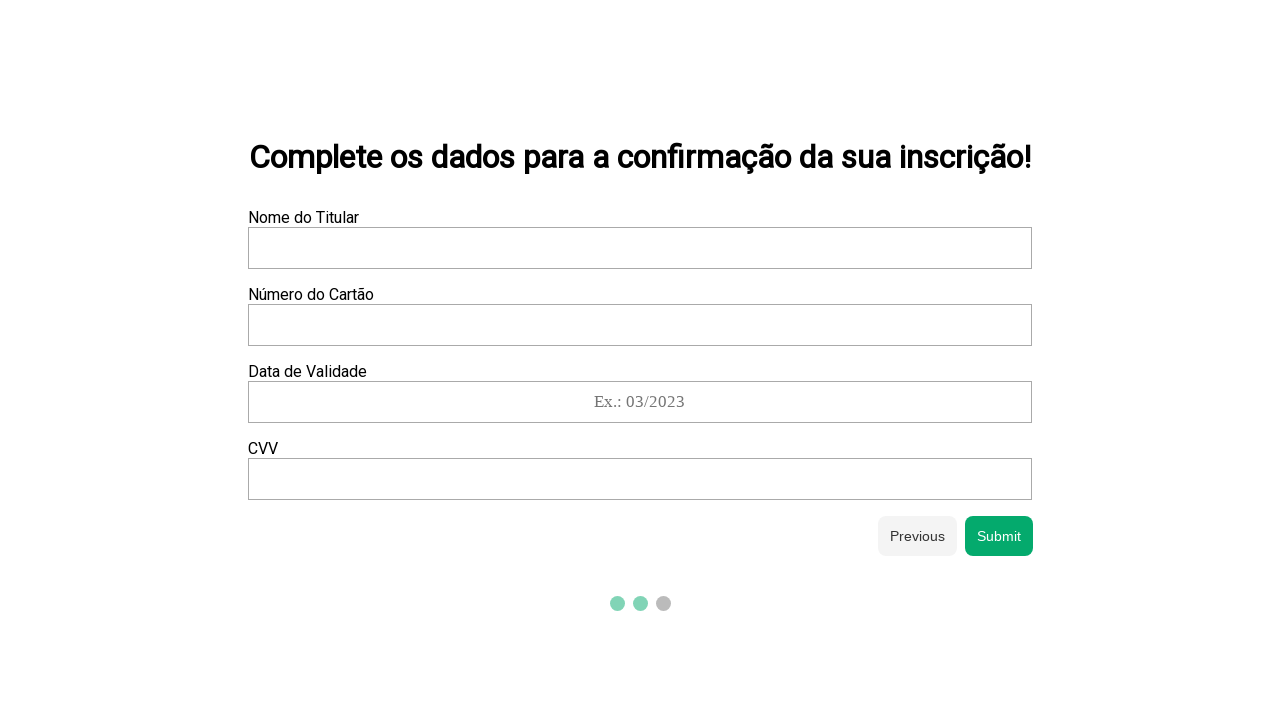

Filled 'Nome do Titular' field with 'Raphael Damasceno' on //label[text()='Nome do Titular']/following-sibling::input
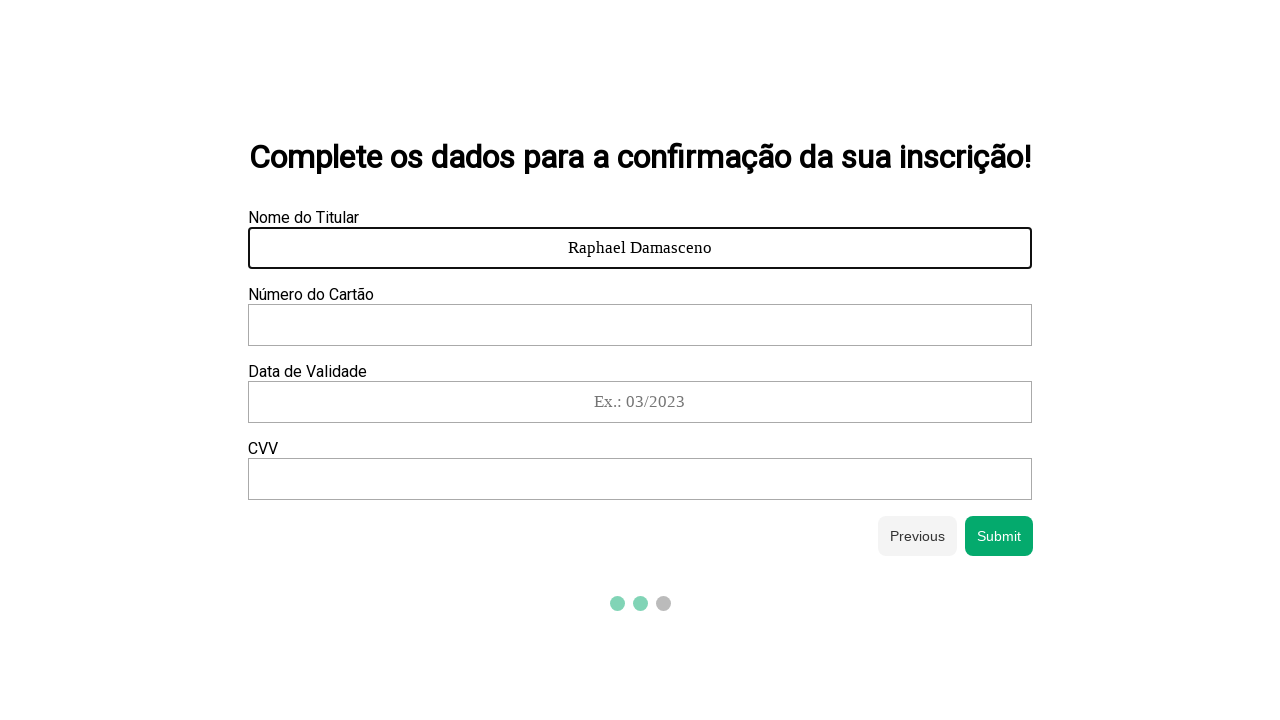

Filled 'Número do Cartão' field with '1234 5678 9012 3456' on //label[text()='Número do Cartão']/following-sibling::input
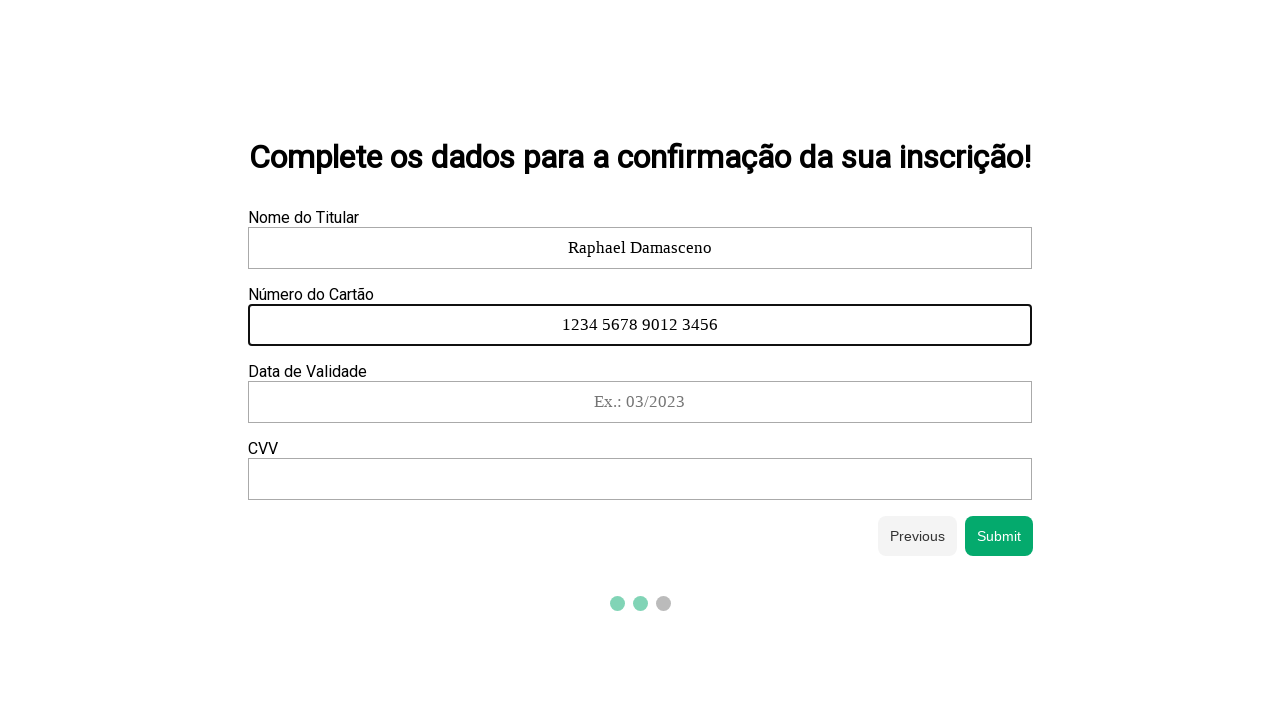

Filled 'Data de Validade' field with '03/2032' on //label[text()='Data de Validade']/following-sibling::input
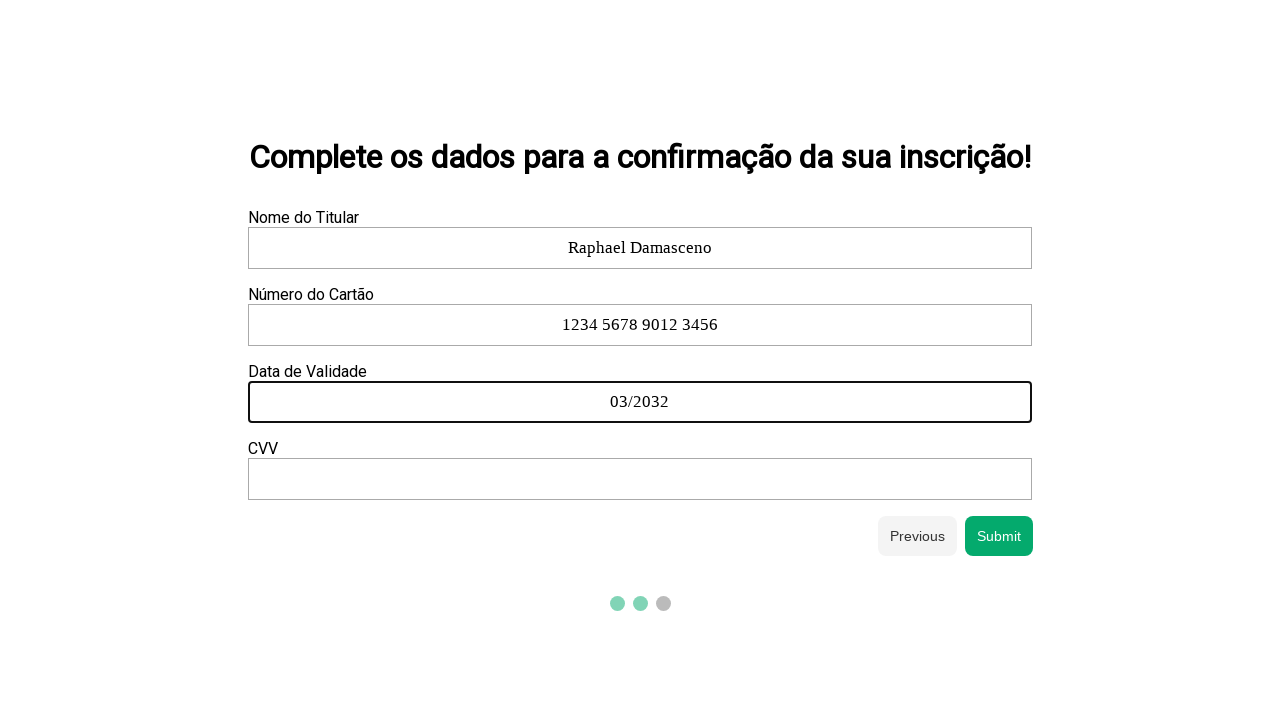

Filled 'CVV' field with '123' on //label[text()='CVV']/following-sibling::input
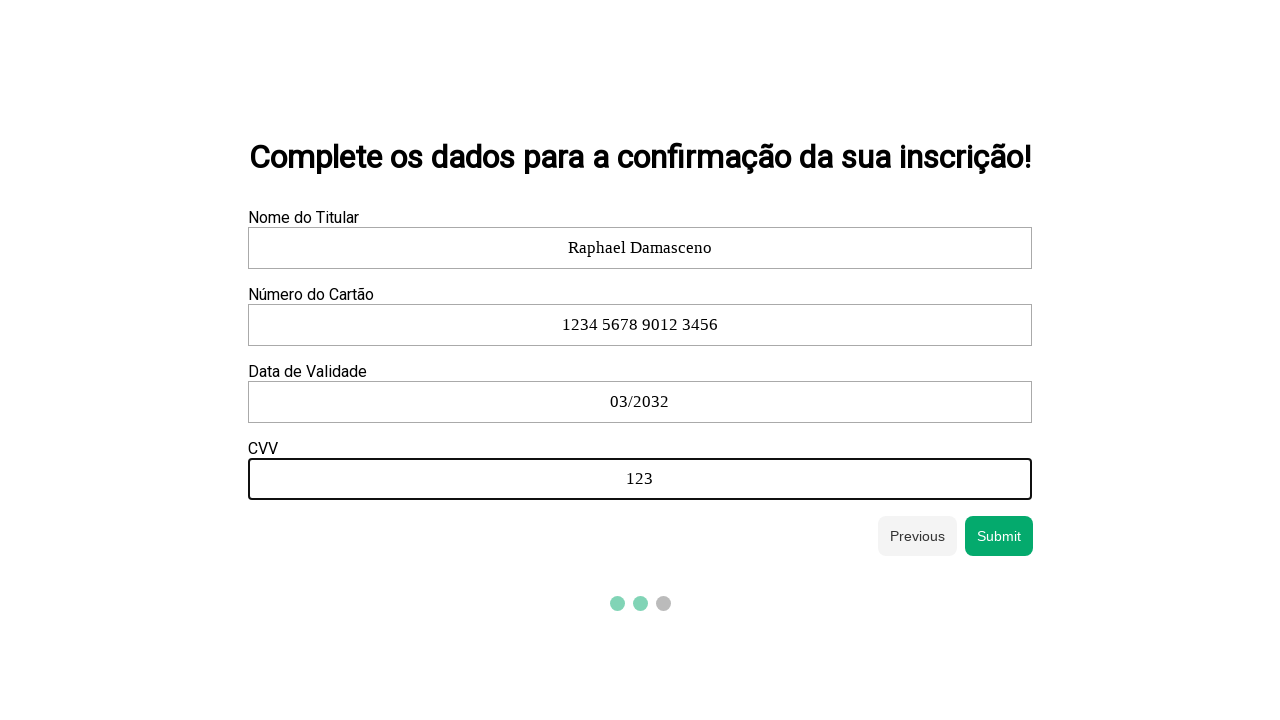

Clicked next button to submit the form at (999, 536) on button#next-btn
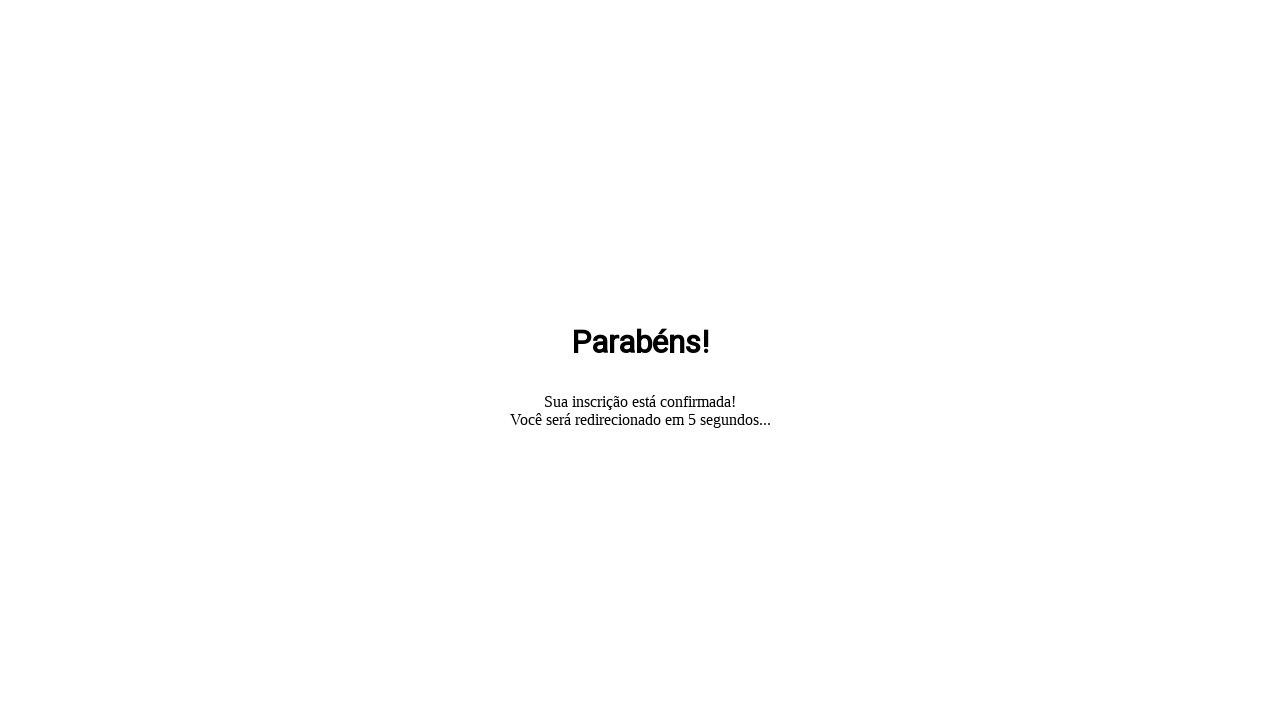

Waited 2 seconds for form submission to complete
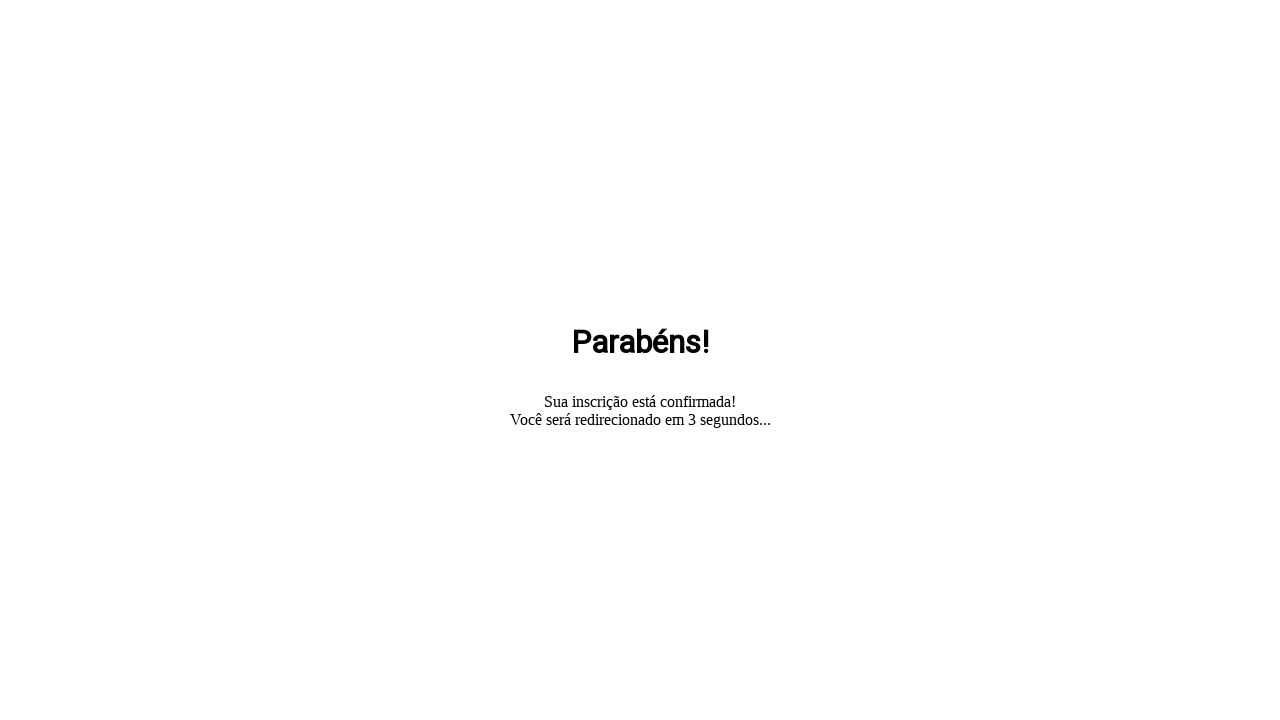

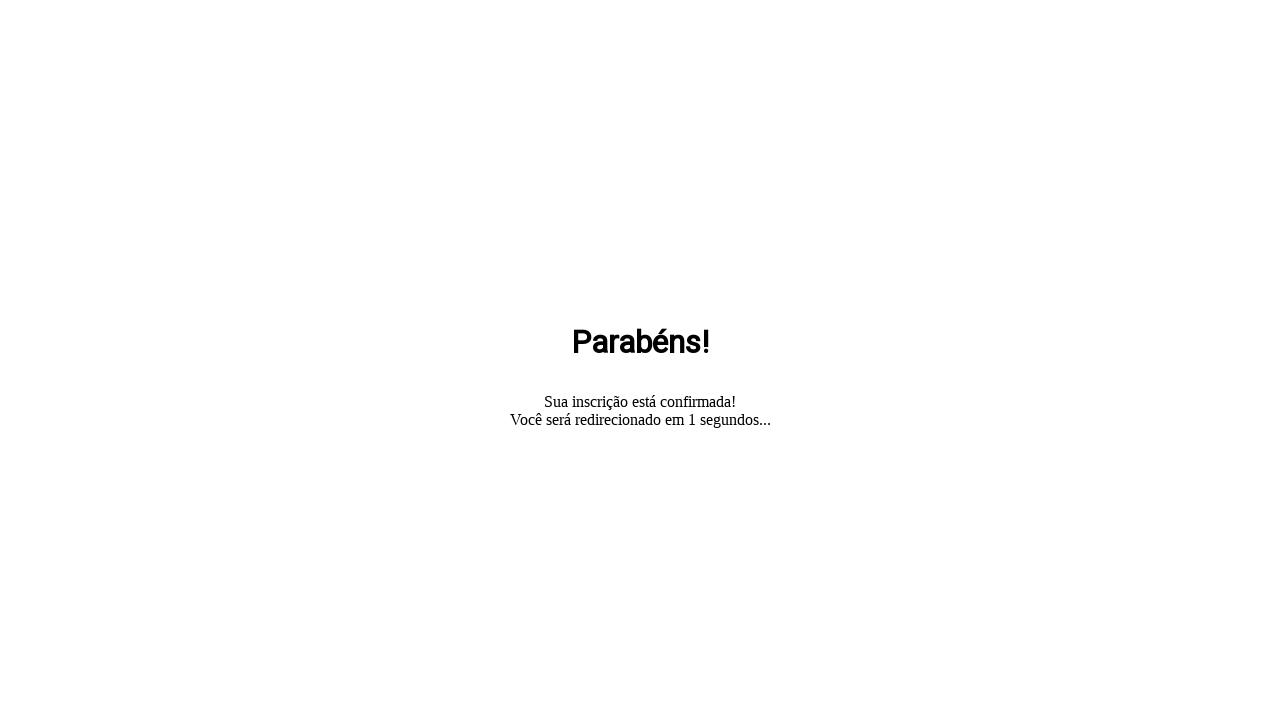